Navigates to the Semantic UI dropdown documentation page and scrolls to a dropdown element to bring it into view.

Starting URL: https://semantic-ui.com/modules/dropdown.html

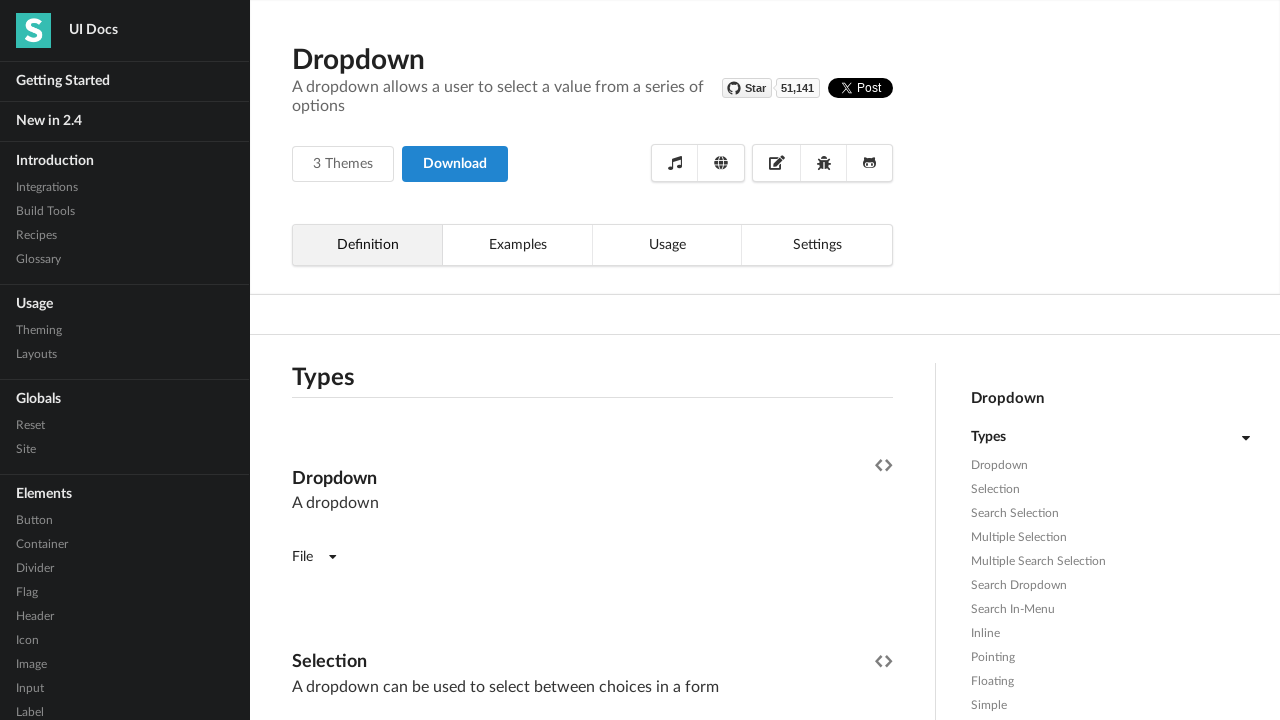

Waited for first UI dropdown selection element to be present
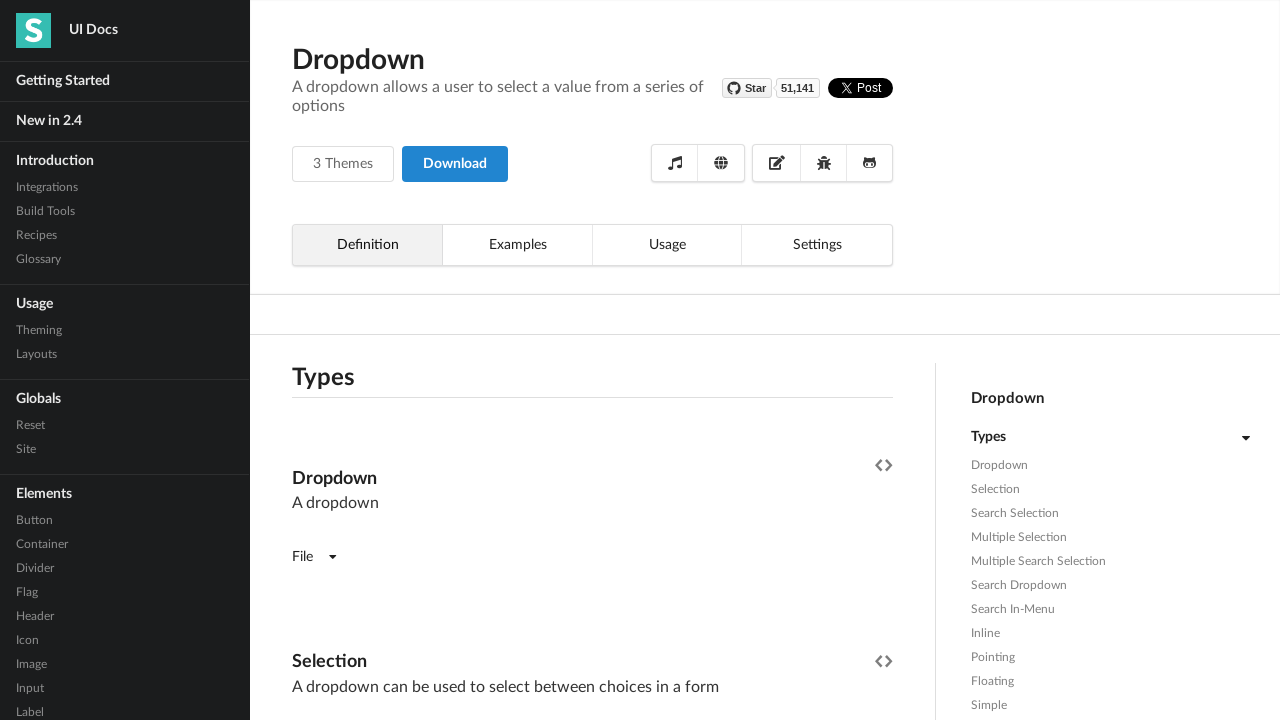

Scrolled dropdown element into view
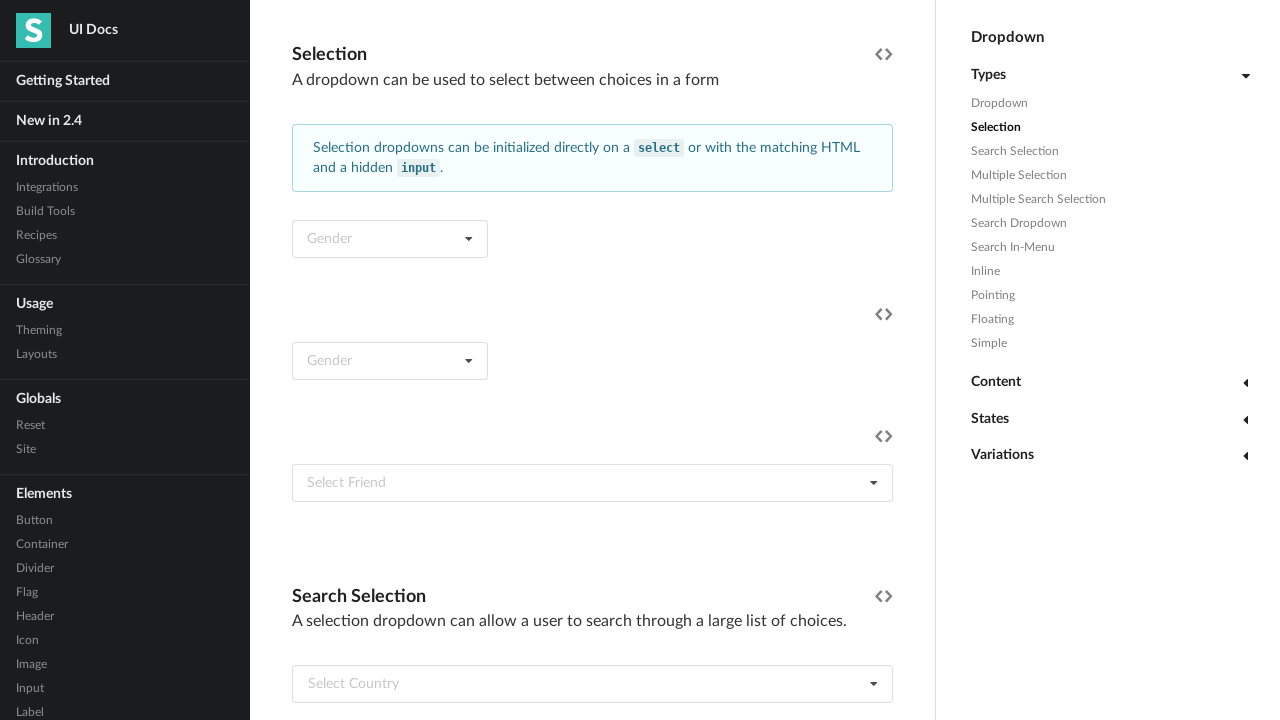

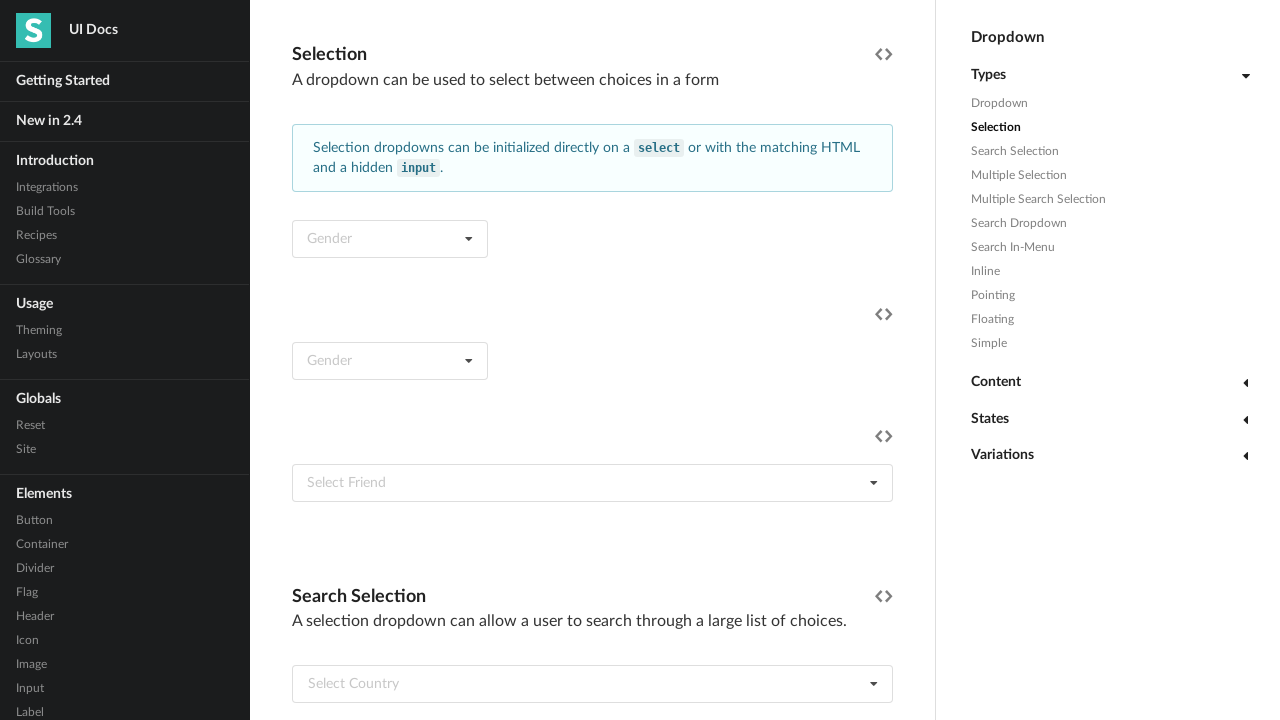